Tests the Button page functionality by clicking buttons and verifying that expected results and UI elements appear after each interaction

Starting URL: https://savkk.github.io/selenium-practice/

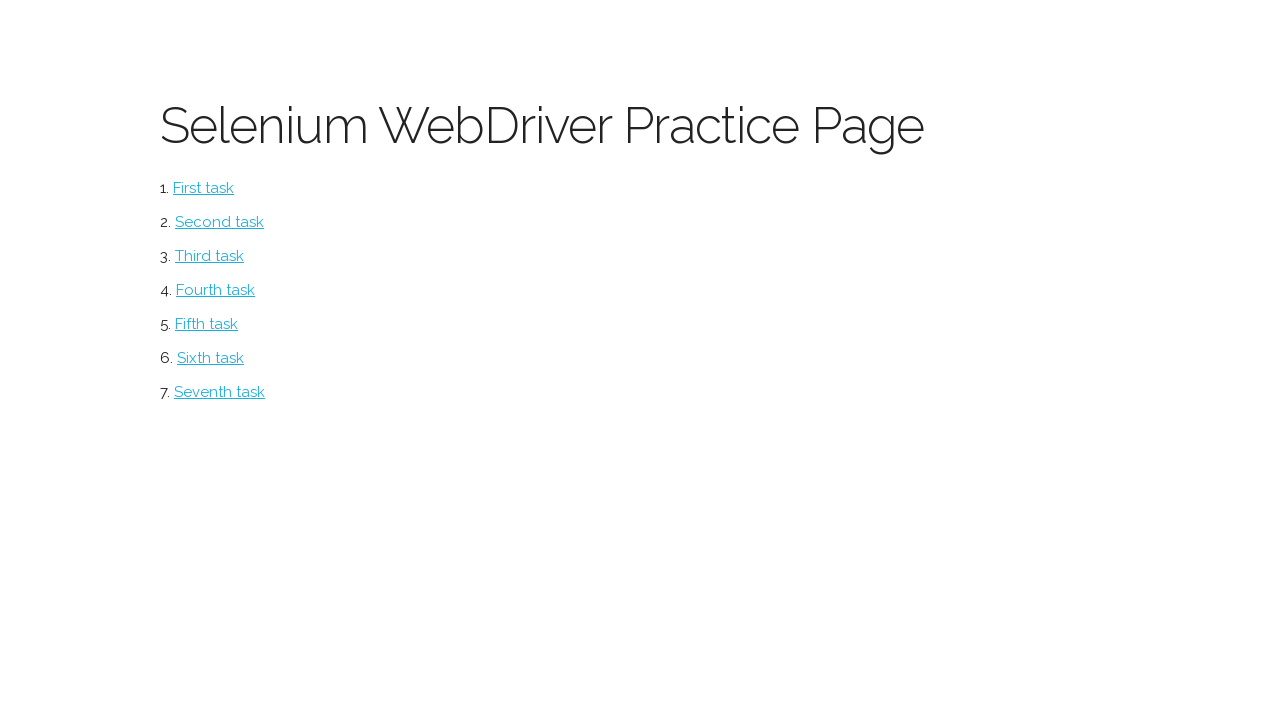

Clicked on 'Button' page link at (204, 188) on #button
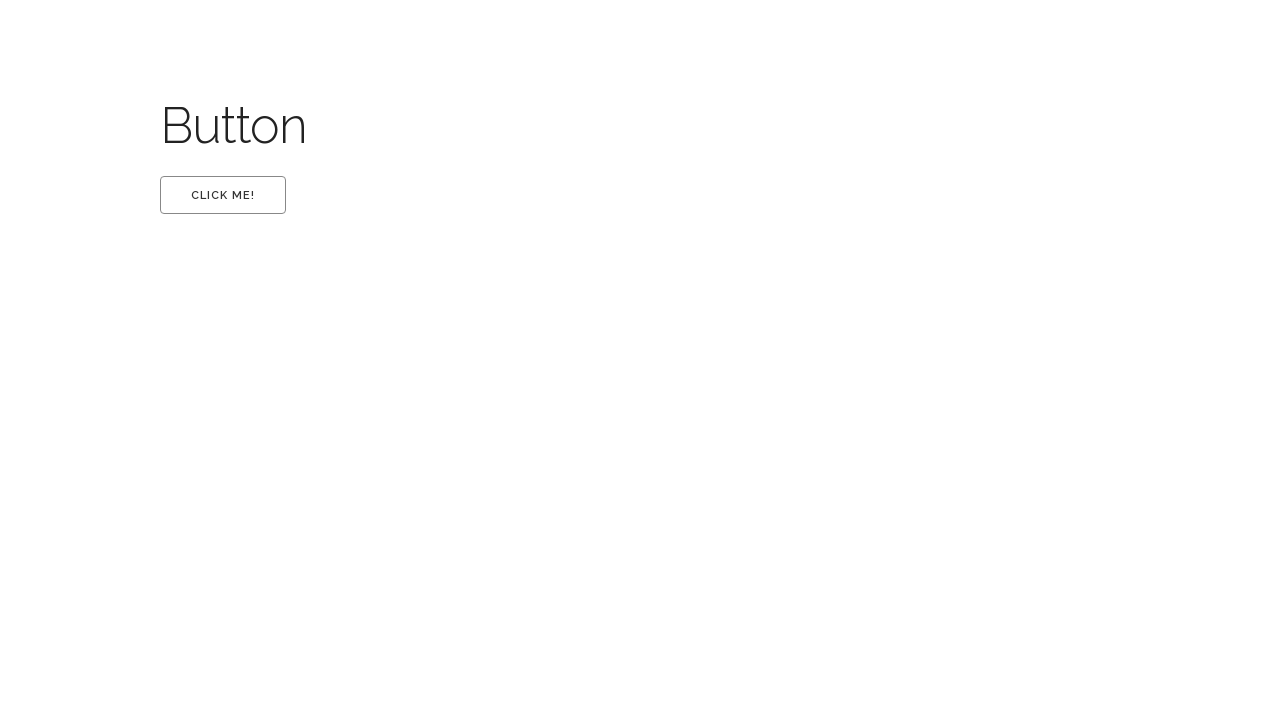

Clicked the 'Click Me' button at (223, 195) on #first
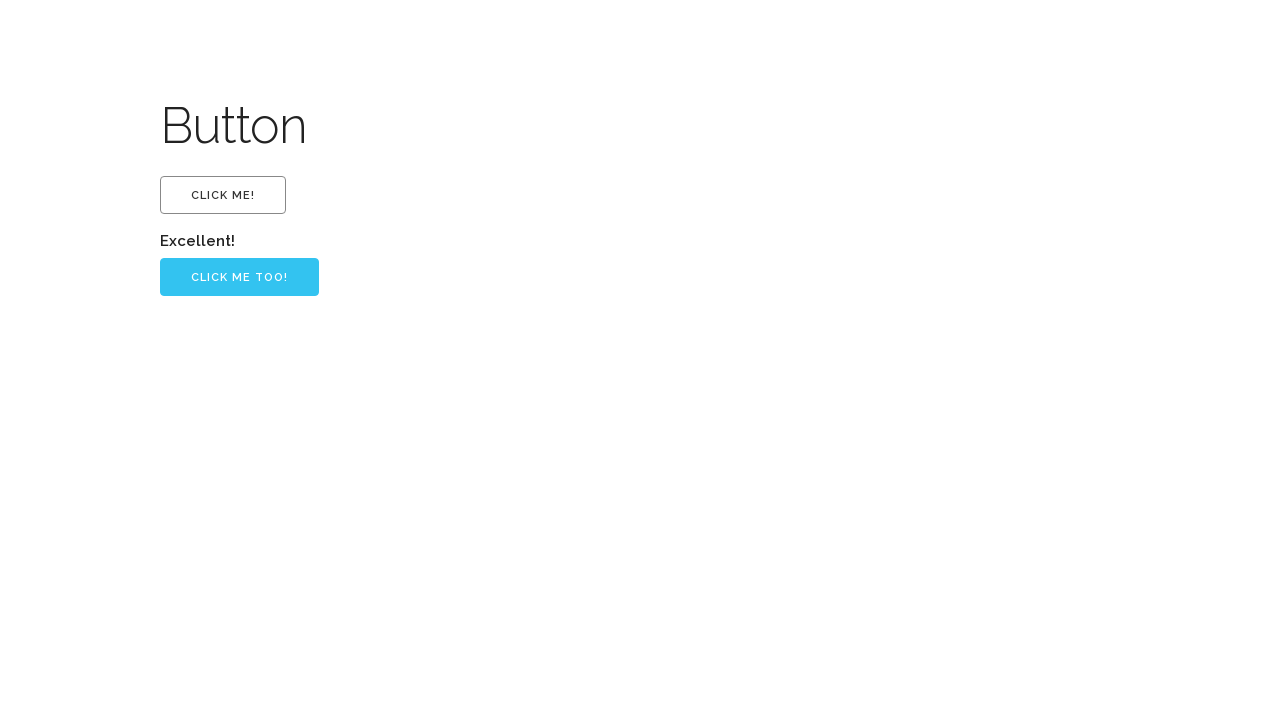

Verified 'Excellent' label is displayed
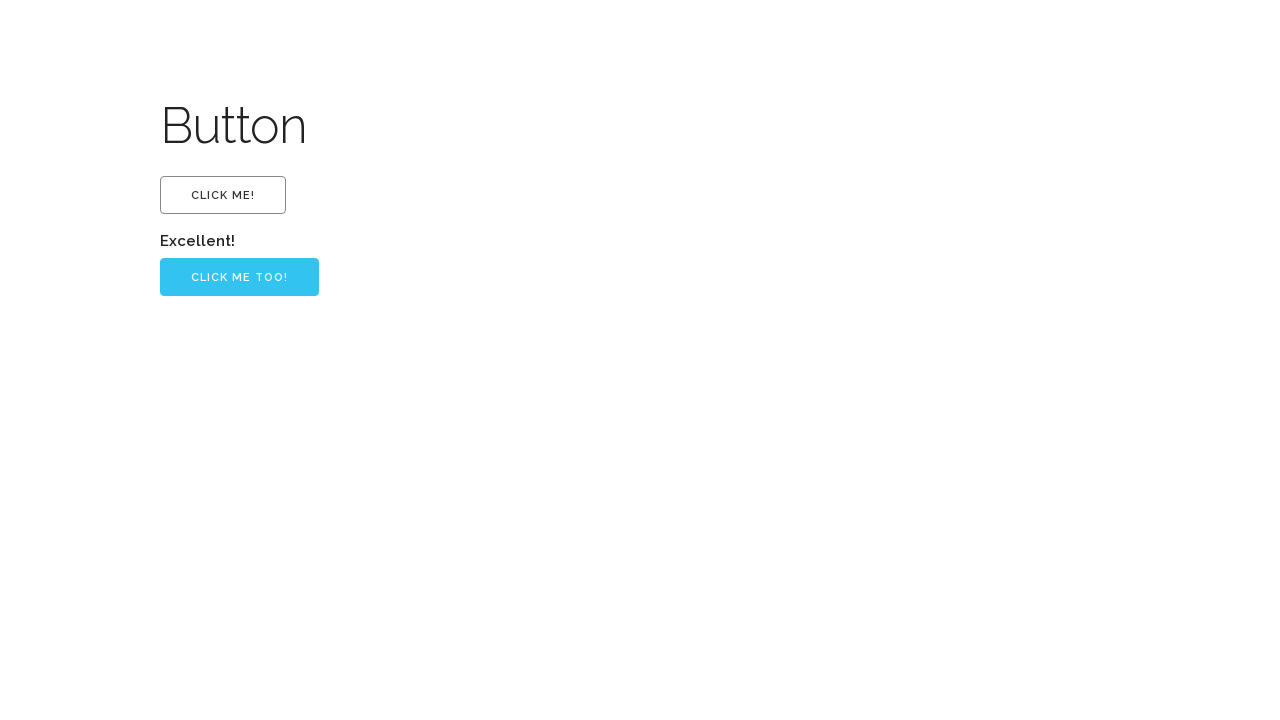

Located 'Click Me Too' button element
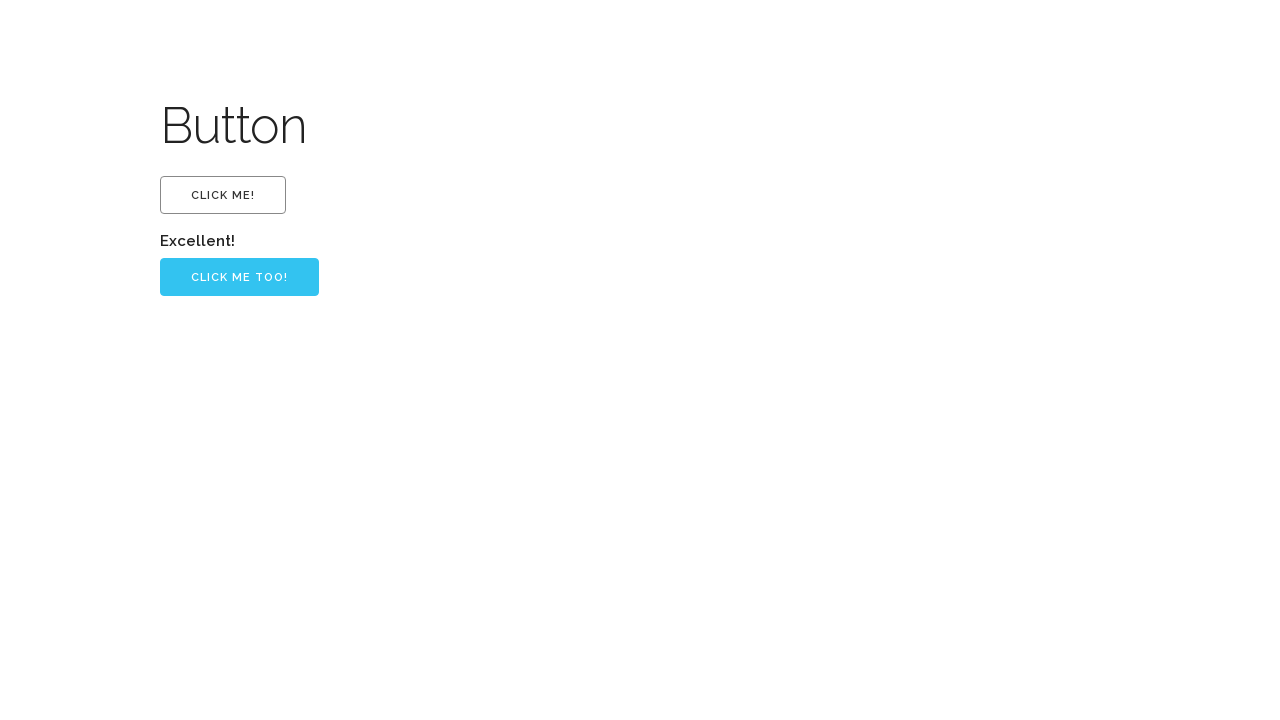

Verified 'Click Me Too' button is visible
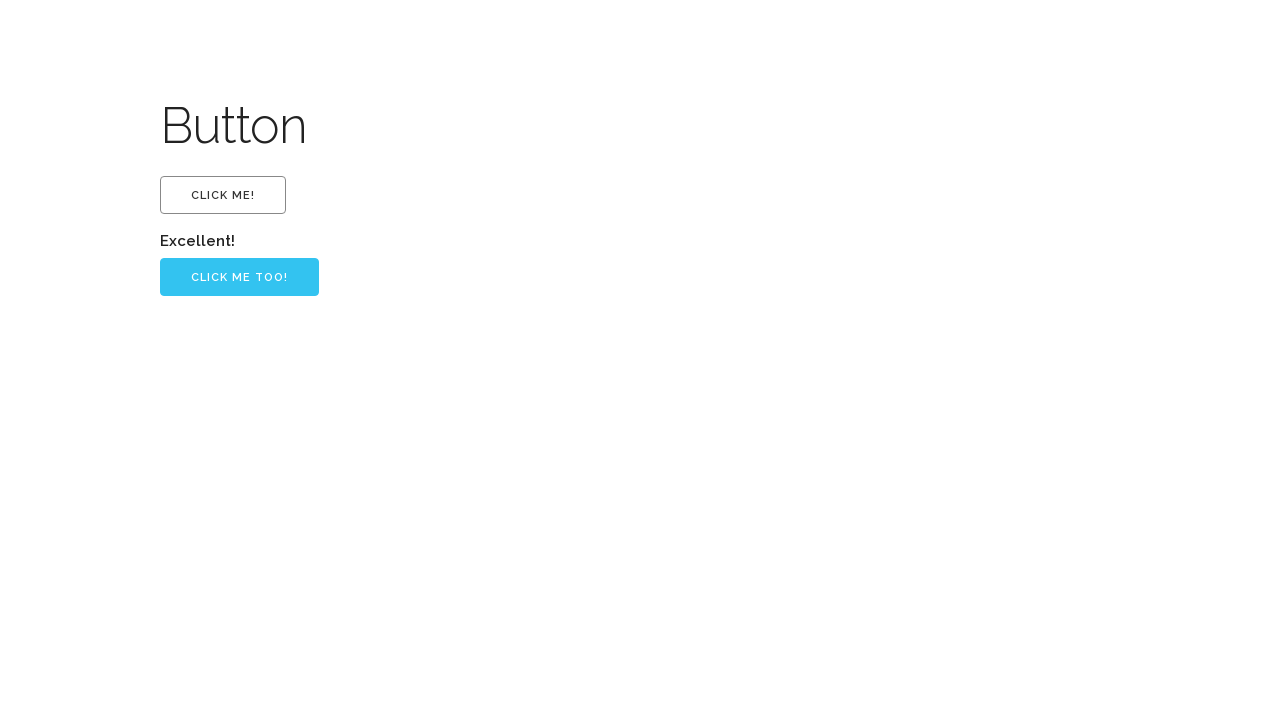

Clicked the 'Click Me Too' button at (240, 277) on .button-primary
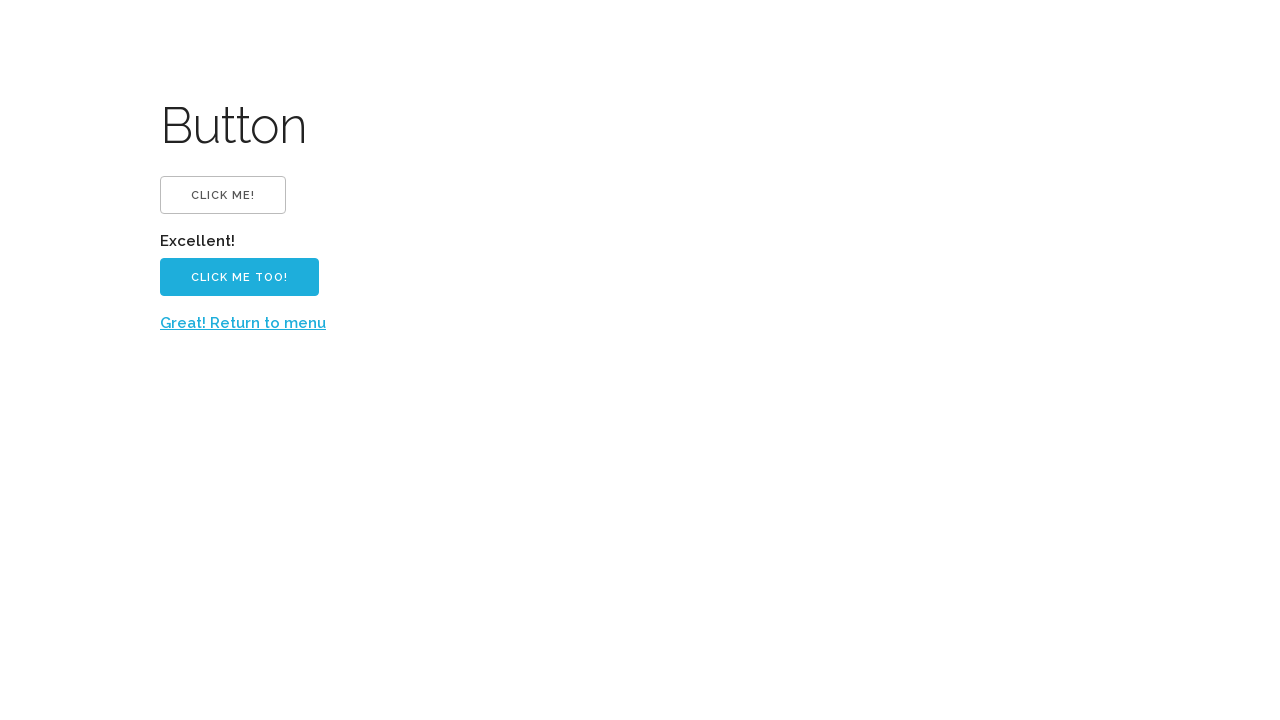

Located return link element
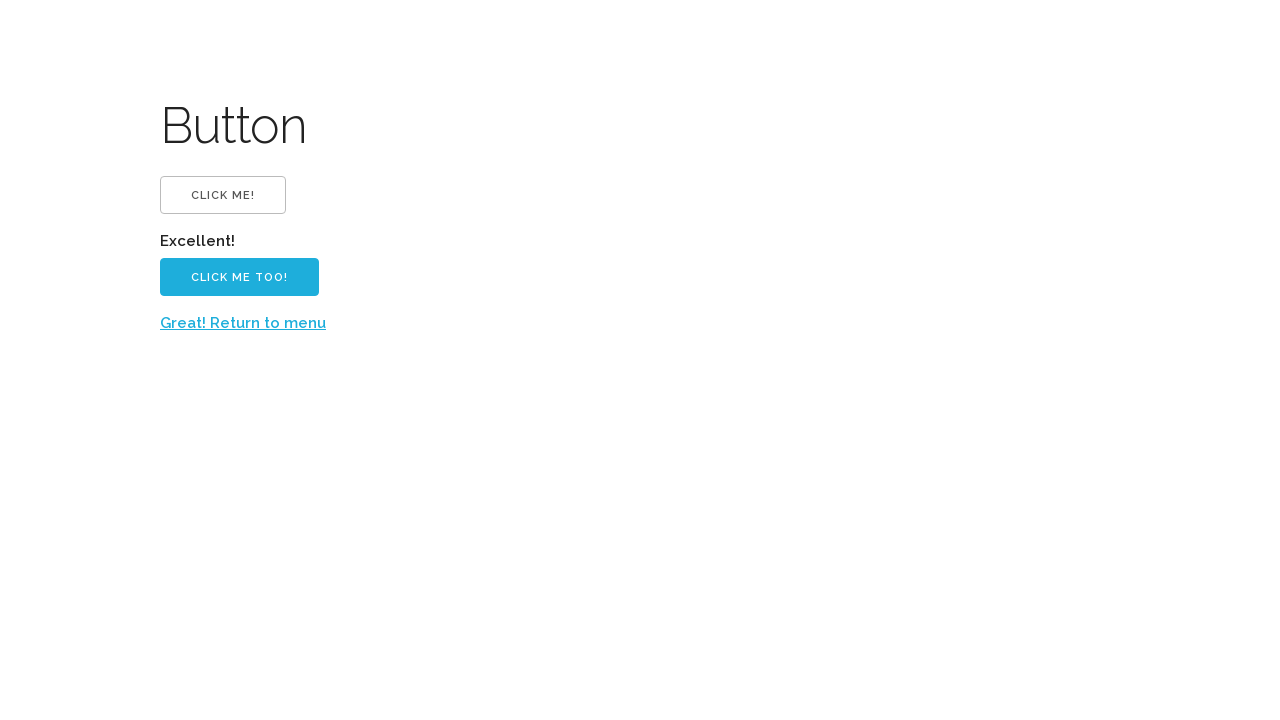

Verified return link is visible
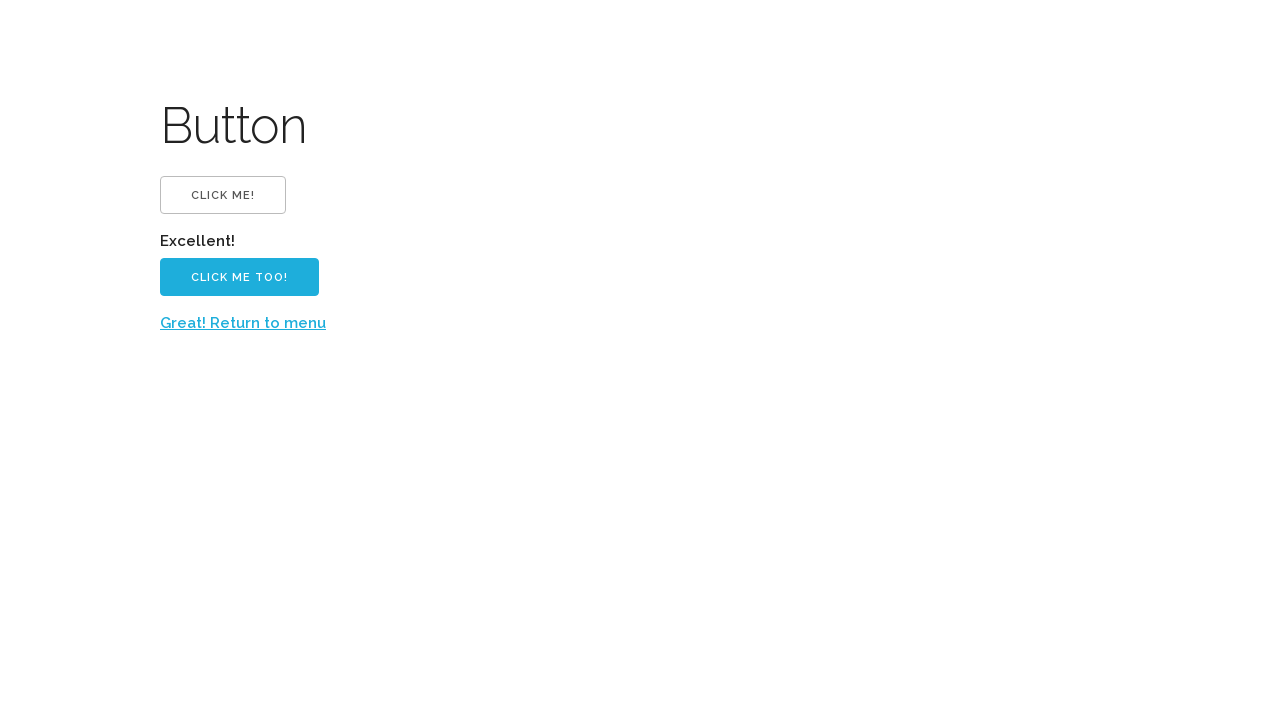

Clicked return link to go back to menu at (243, 323) on xpath=//label//a
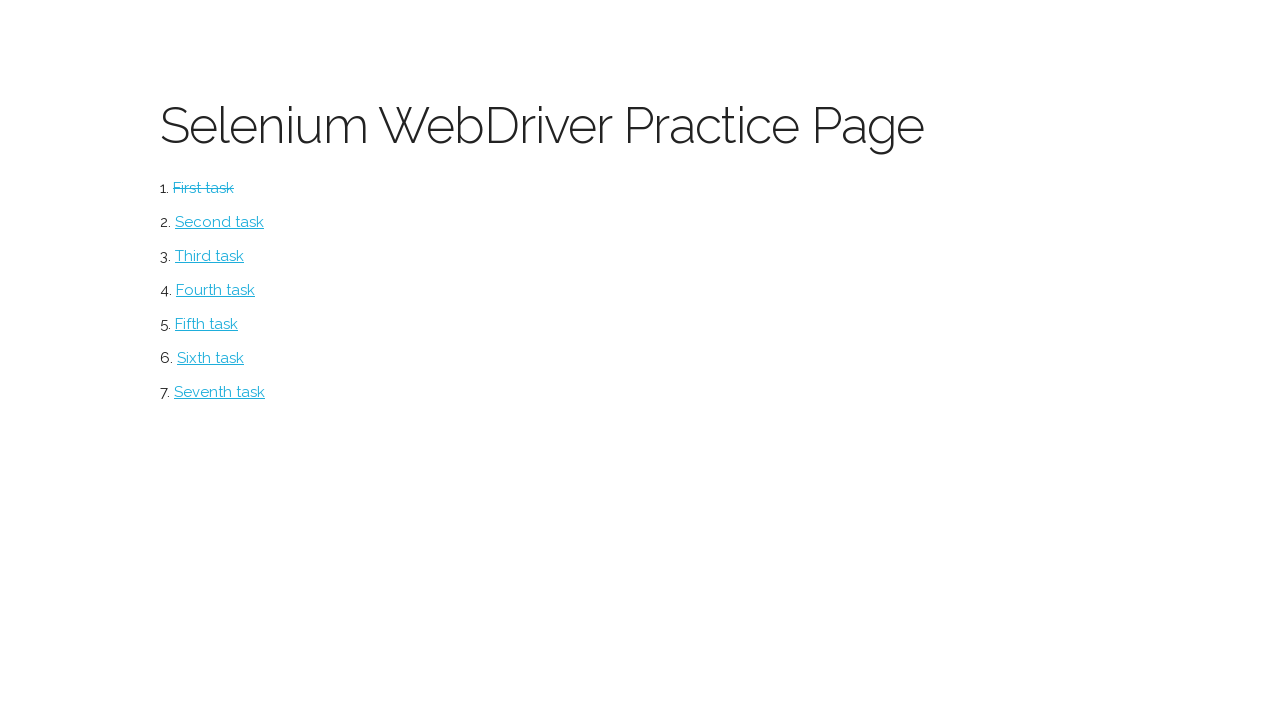

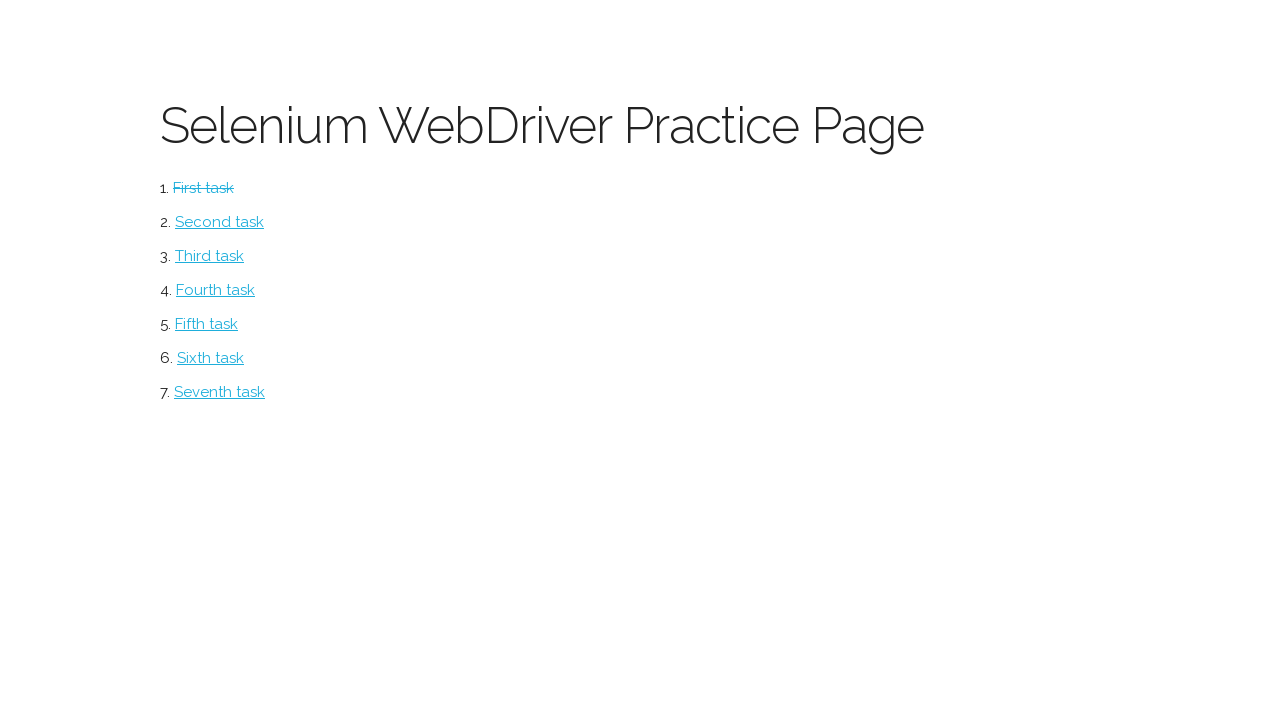